Tests JavaScript prompt alert functionality by clicking a button to trigger a prompt, entering text into the prompt, and accepting it

Starting URL: https://the-internet.herokuapp.com/javascript_alerts

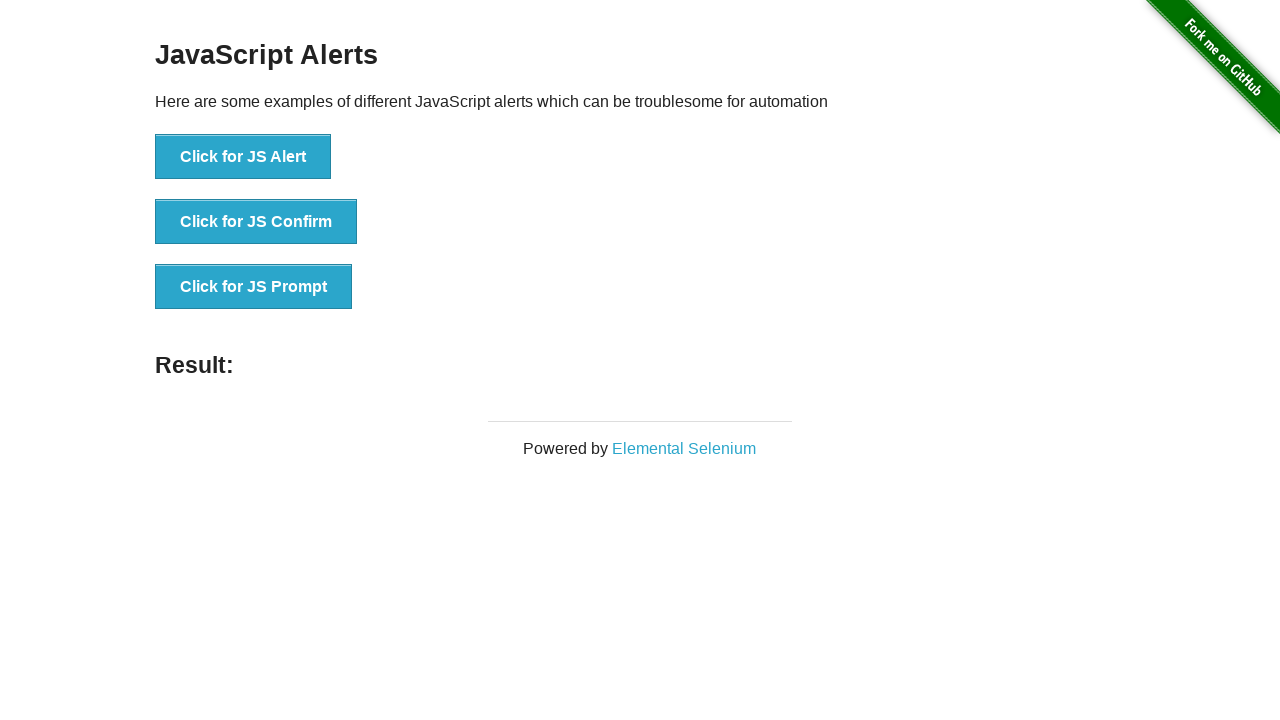

Clicked button to trigger JavaScript prompt alert at (254, 287) on xpath=//button[@onclick='jsPrompt()']
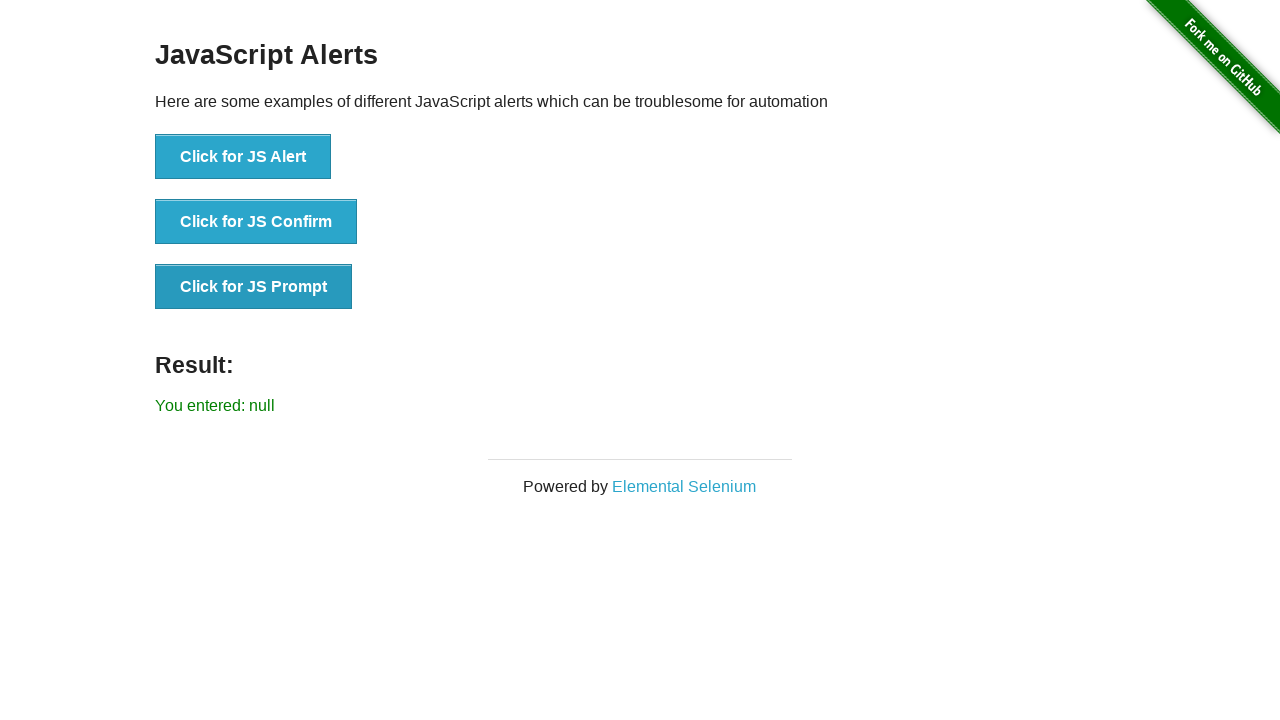

Set up dialog handler to accept prompt with text 'welcome'
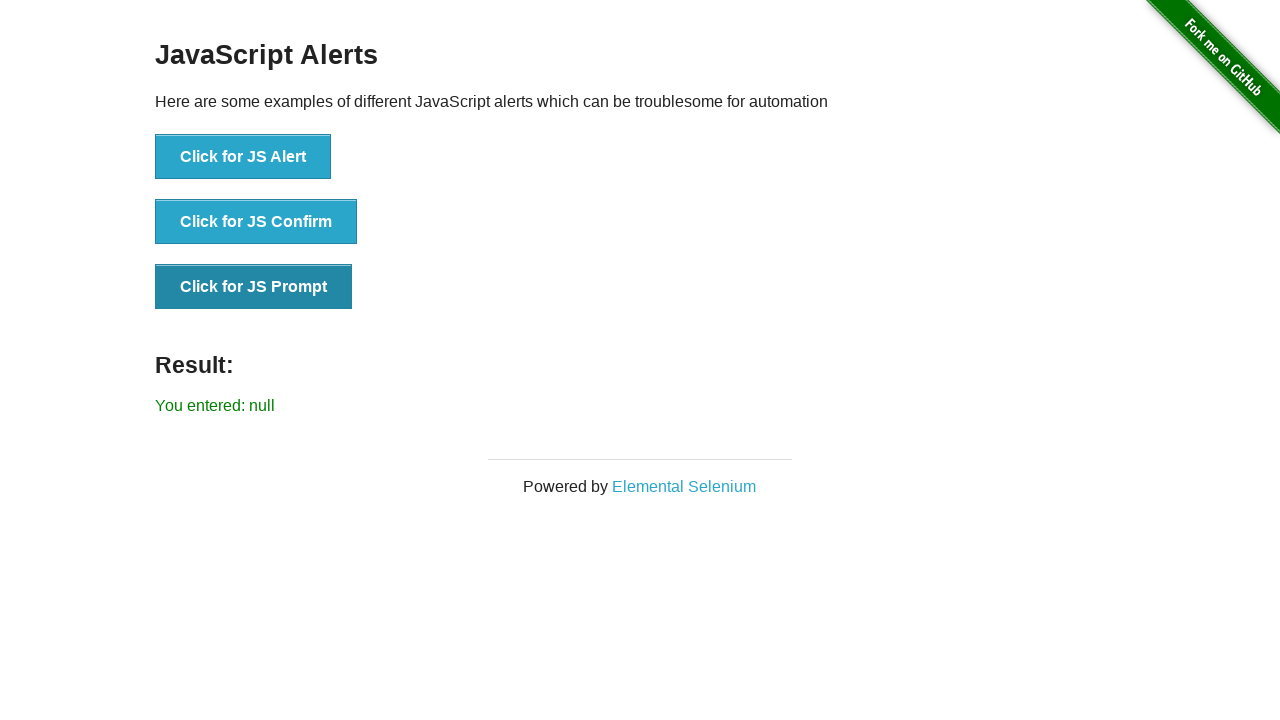

Clicked button again to trigger prompt dialog with handler active at (254, 287) on xpath=//button[@onclick='jsPrompt()']
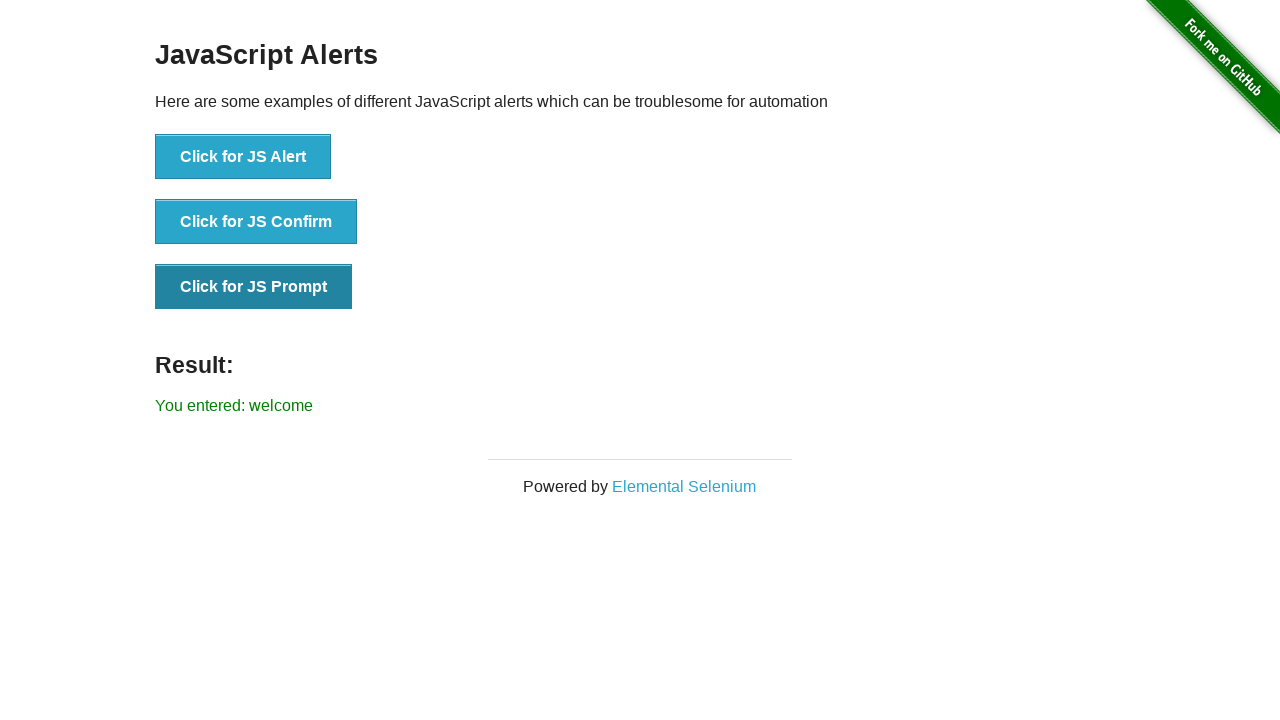

Prompt result message loaded on page
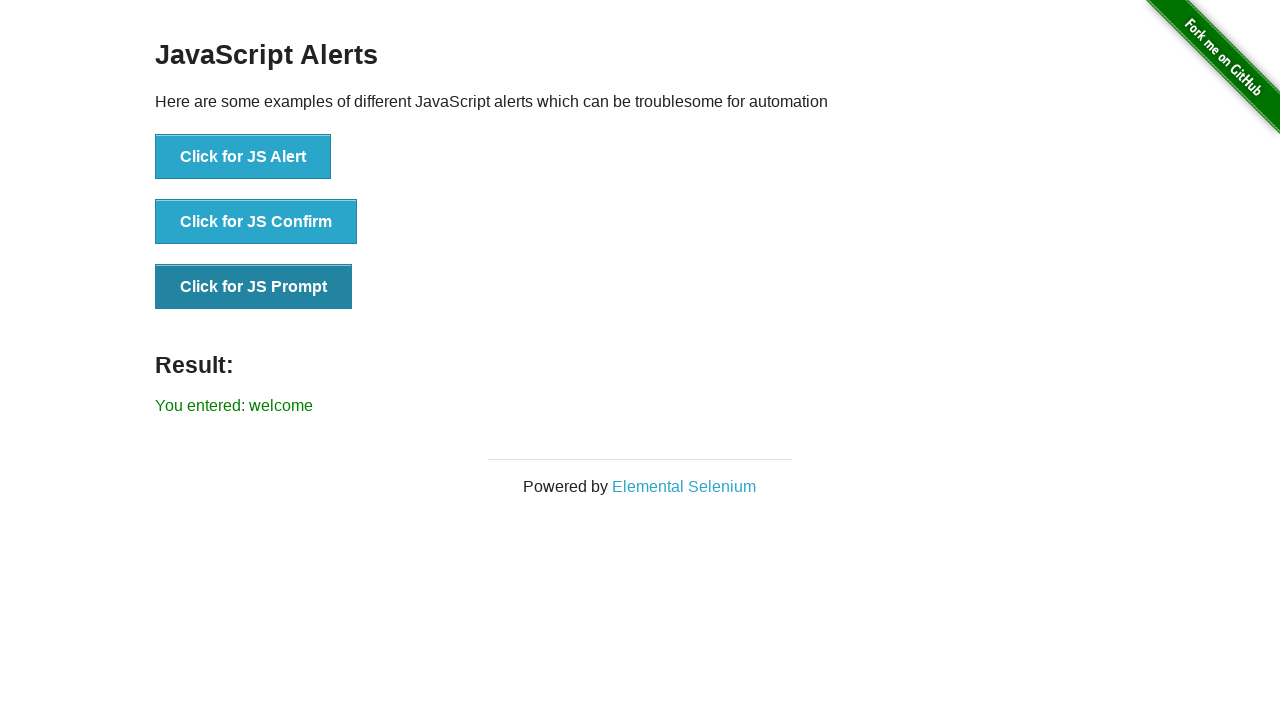

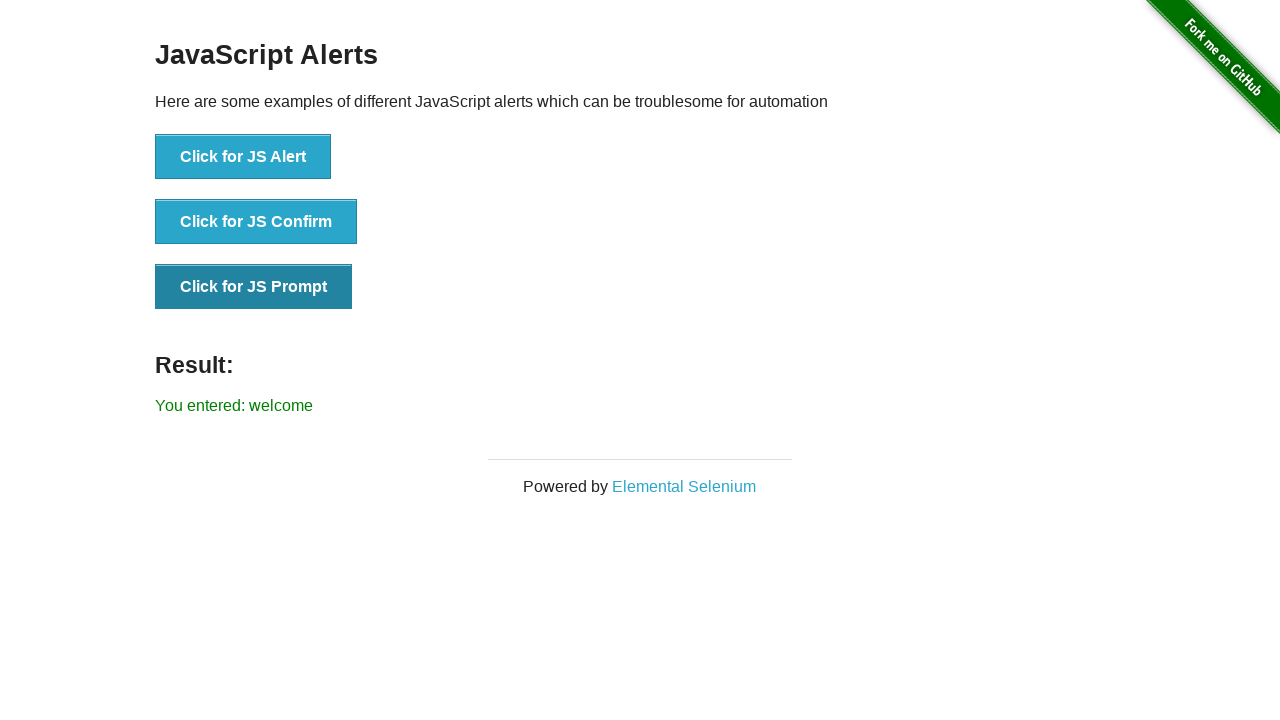